Tests selecting multiple options from a dropdown menu by cycling through different programming language values

Starting URL: https://popageorgianvictor.github.io/PUBLISHED-WEBPAGES/dropdown

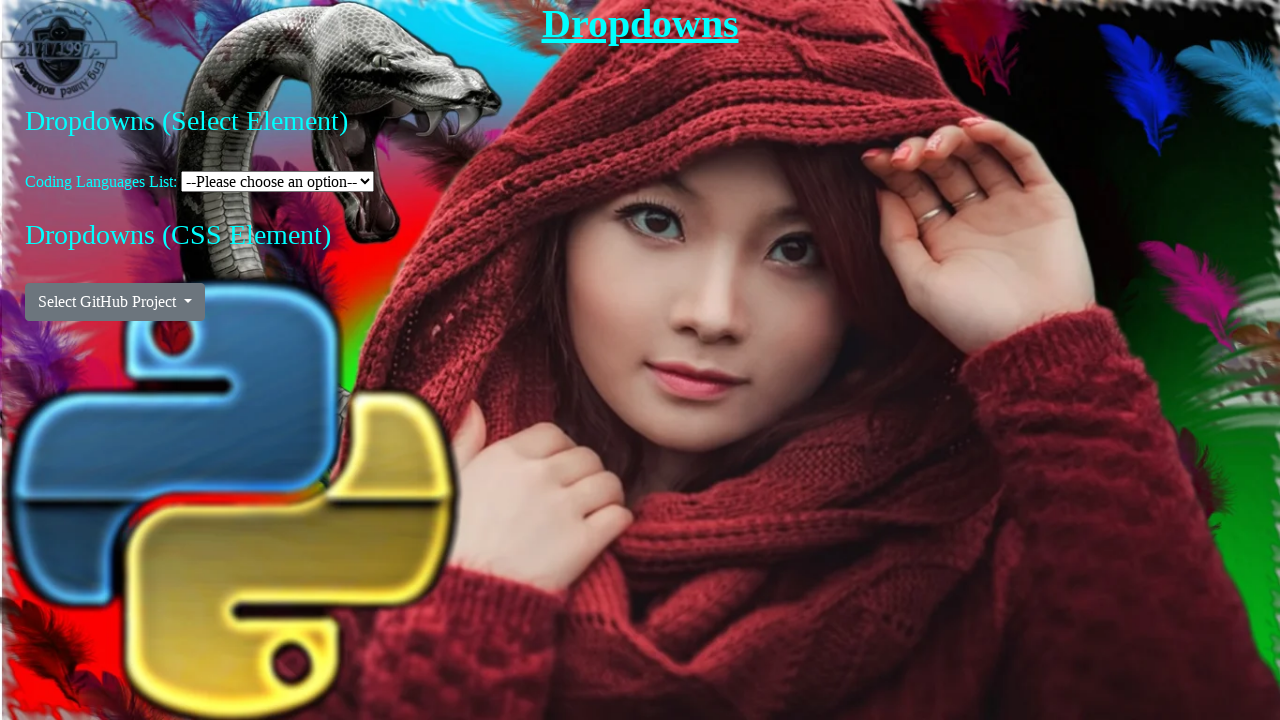

Selected 'Python' from coding language dropdown on #coding-language-select
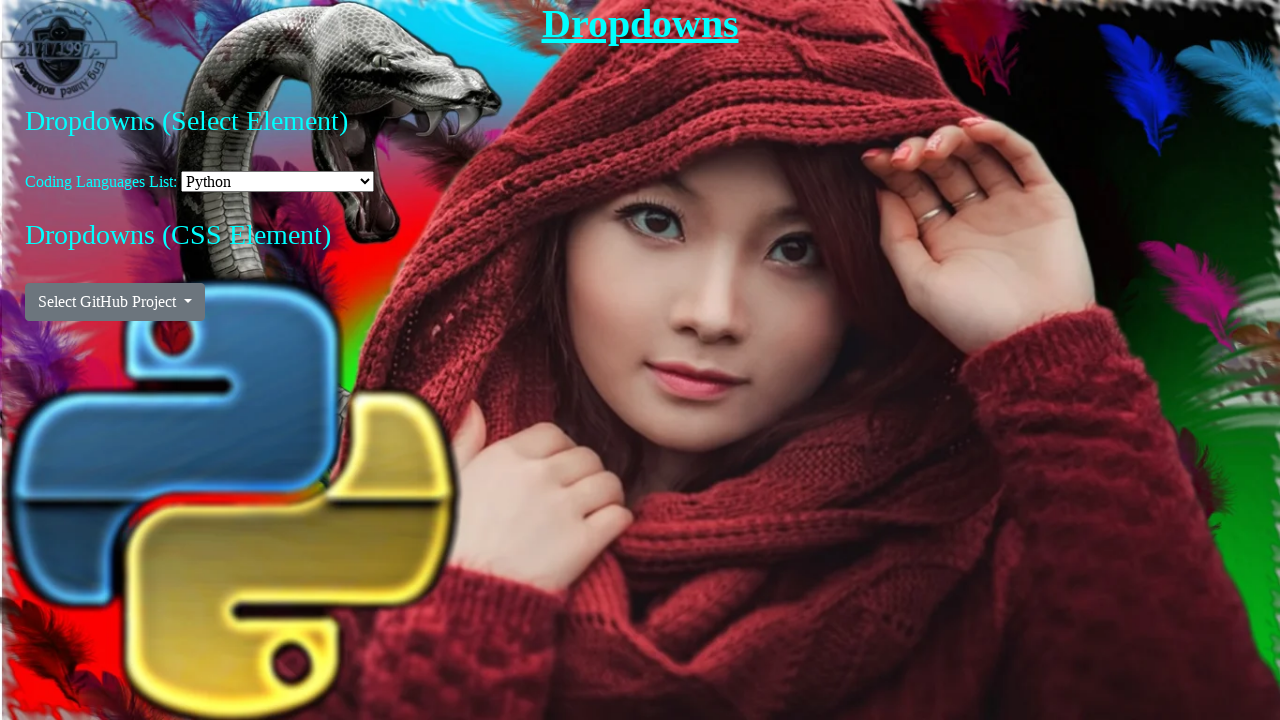

Selected 'Java' from coding language dropdown on #coding-language-select
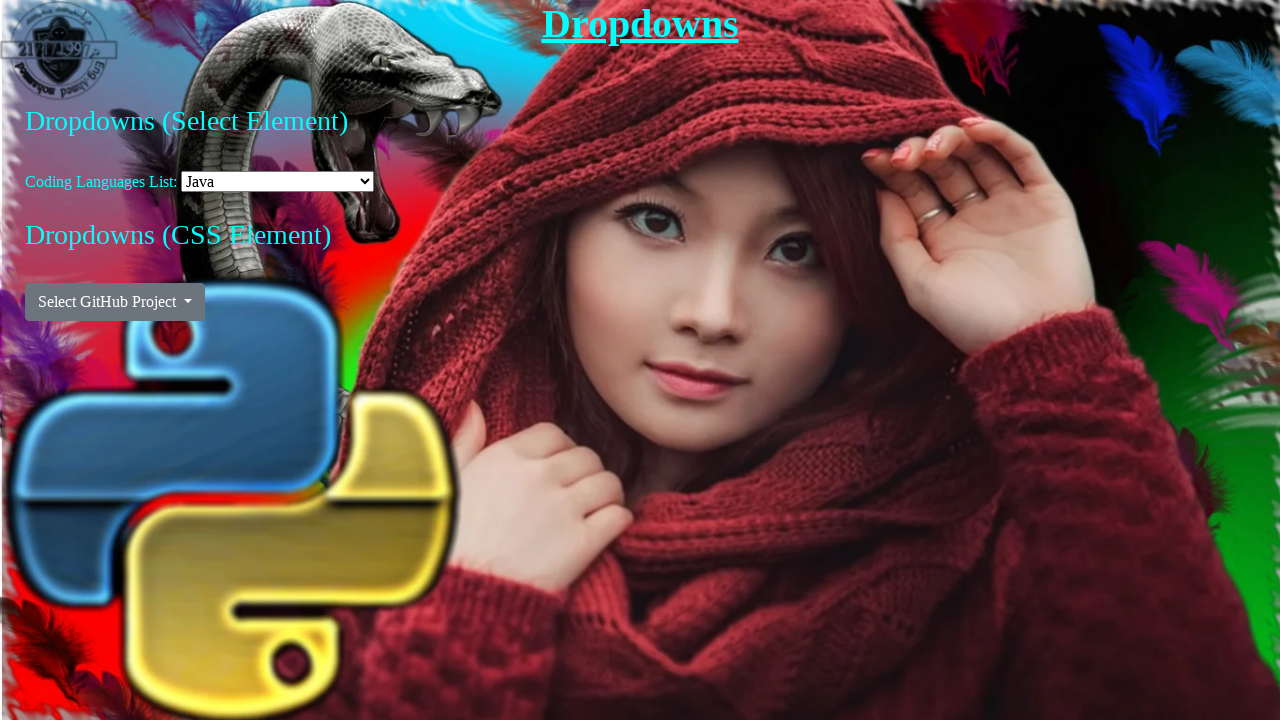

Selected 'PHP' from coding language dropdown on #coding-language-select
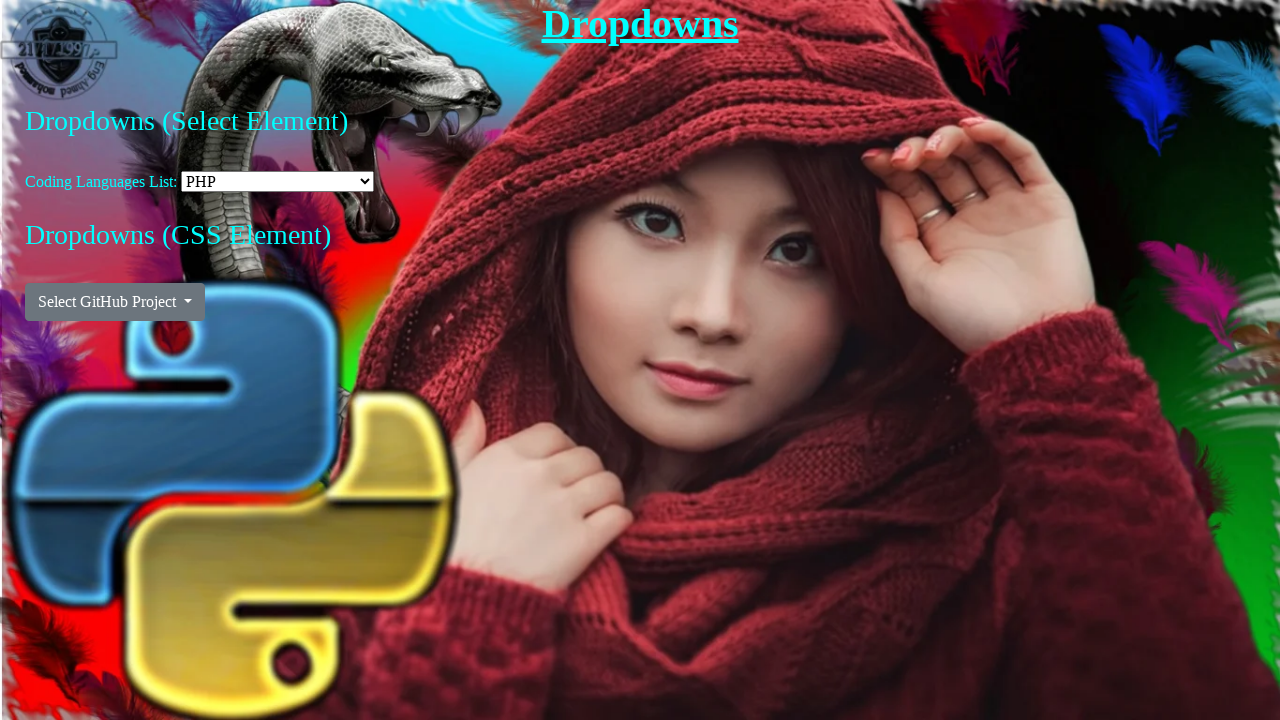

Selected 'C#' from coding language dropdown on #coding-language-select
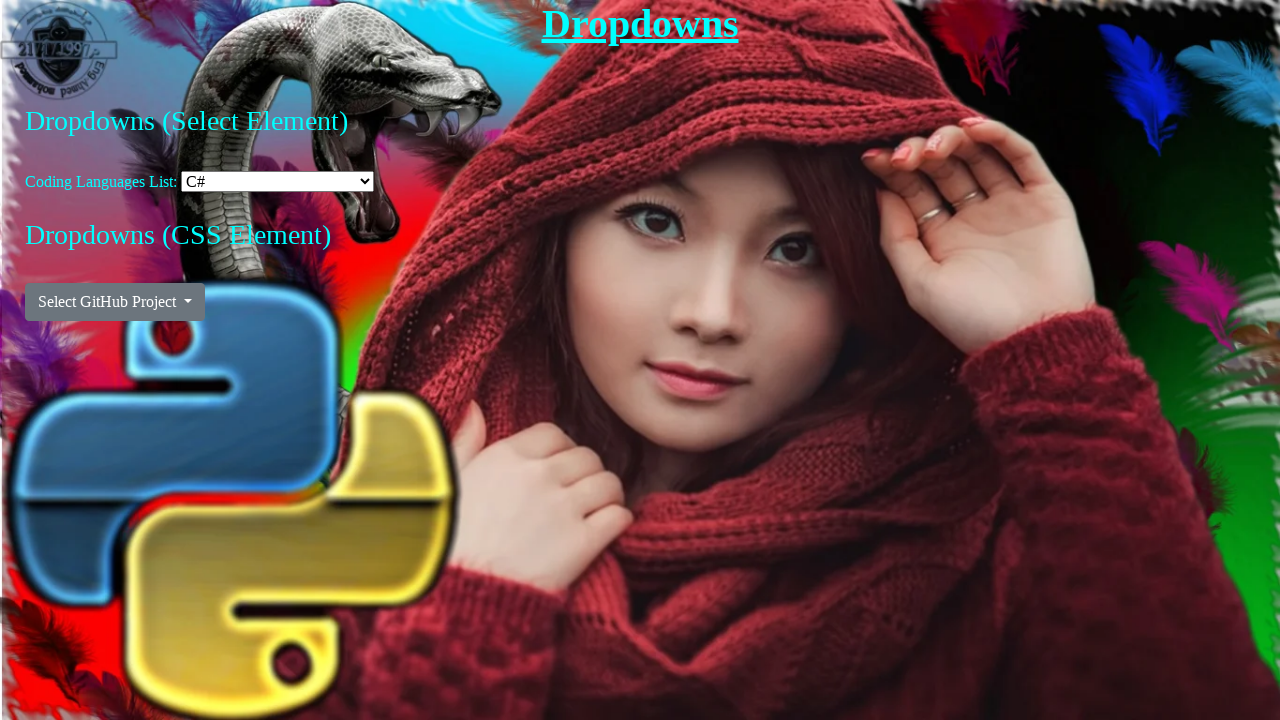

Selected 'SQL' from coding language dropdown on #coding-language-select
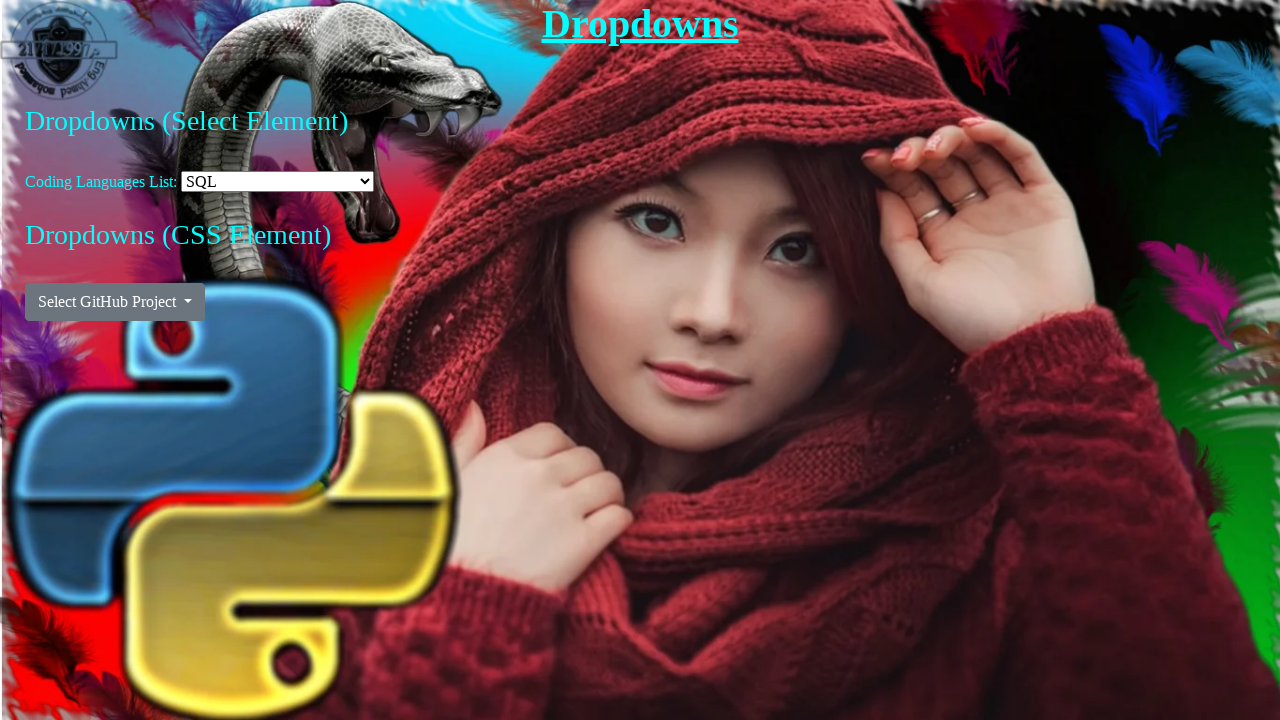

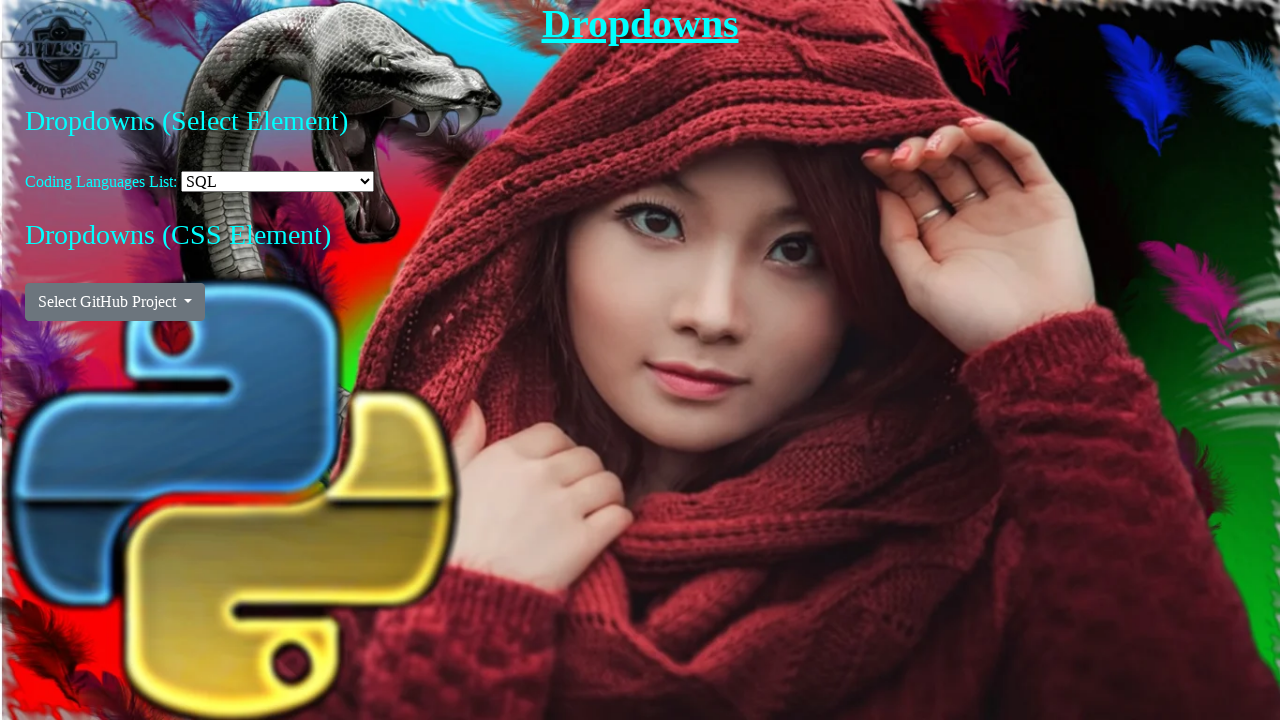